Tests password reset functionality by entering an email address and verifying the confirmation message appears

Starting URL: https://partner.cloudrein.com/reset-password

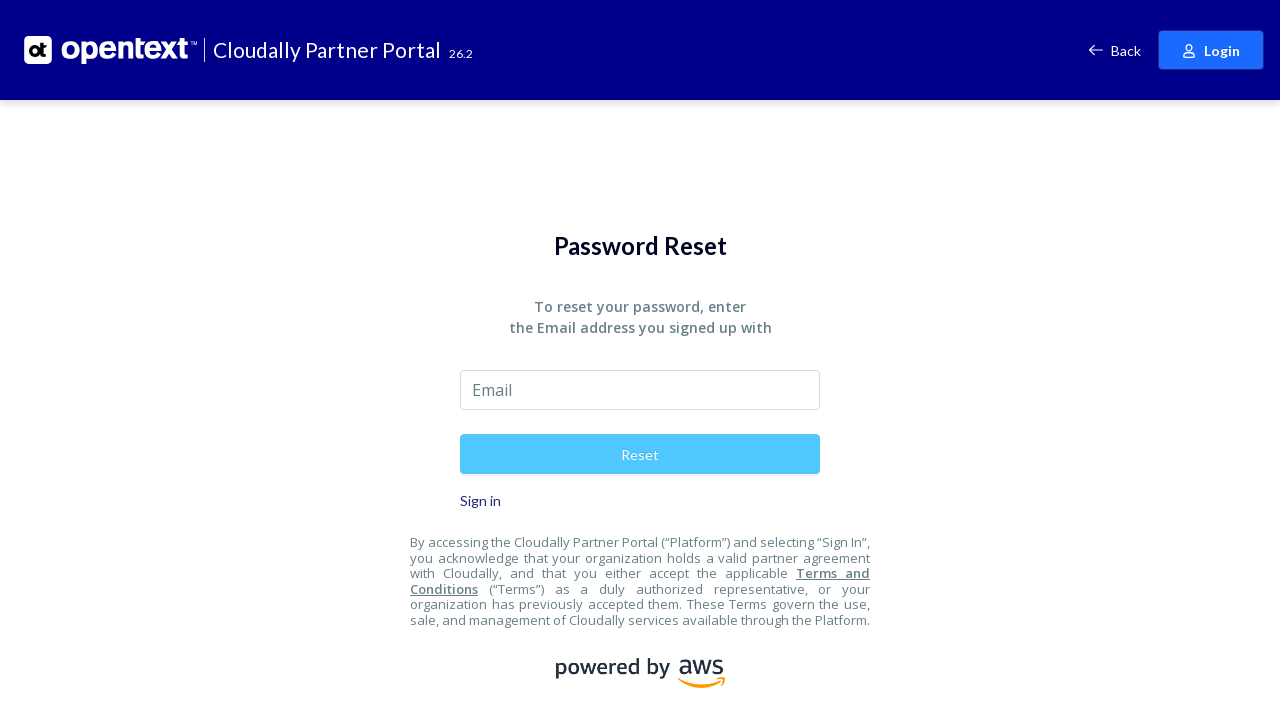

Filled email field with 'testuser384@gmail.com' on input[placeholder='Email']
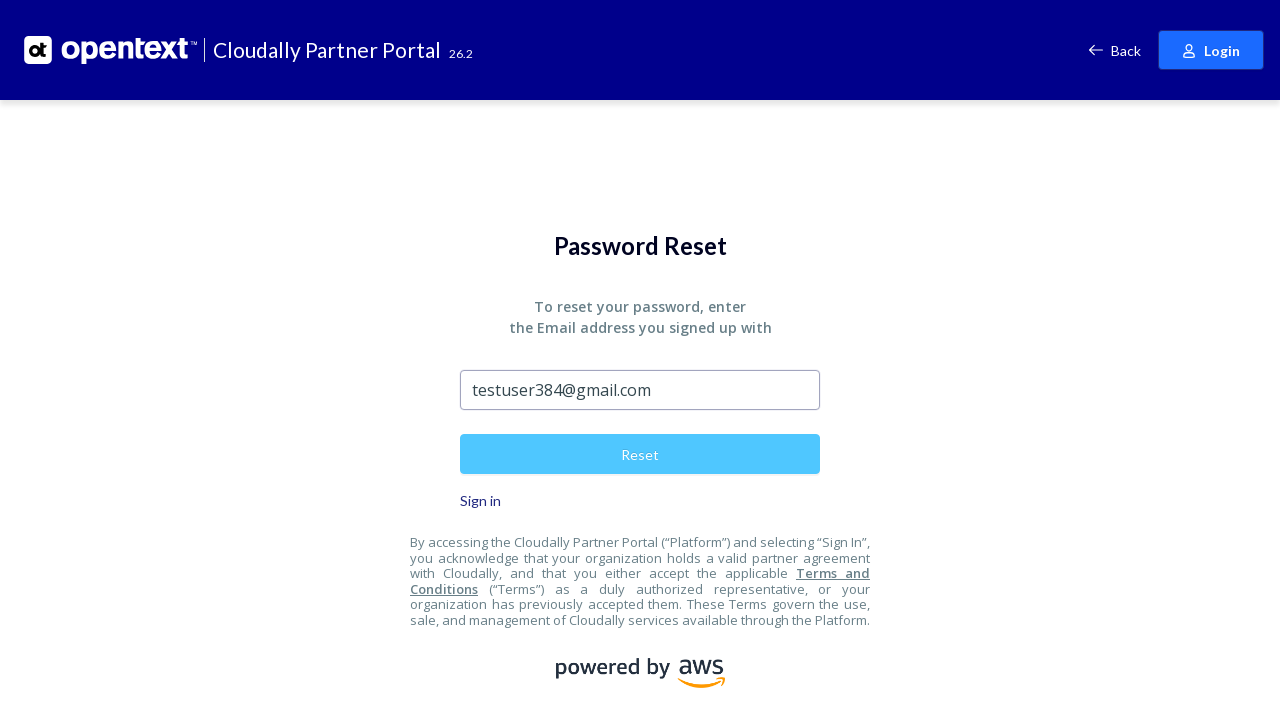

Clicked submit button to send password reset email at (640, 454) on button[type='submit']
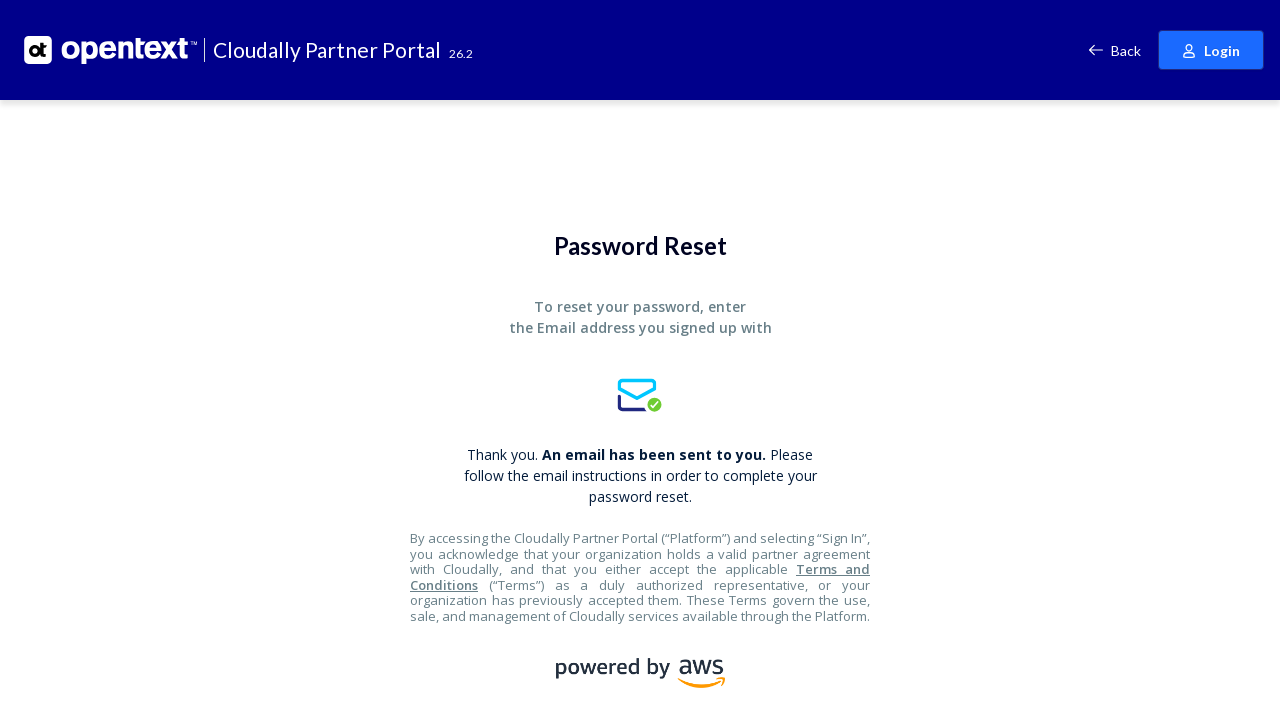

Verified confirmation message 'An email has been sent to you.' appeared
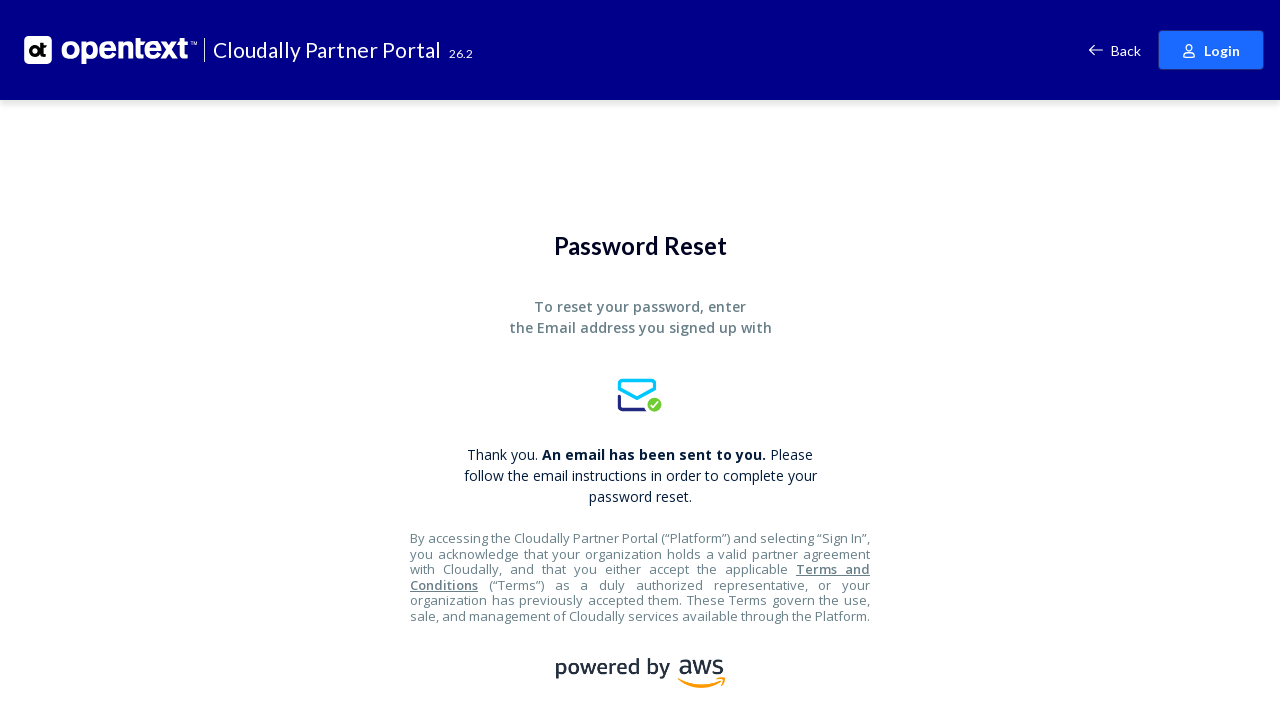

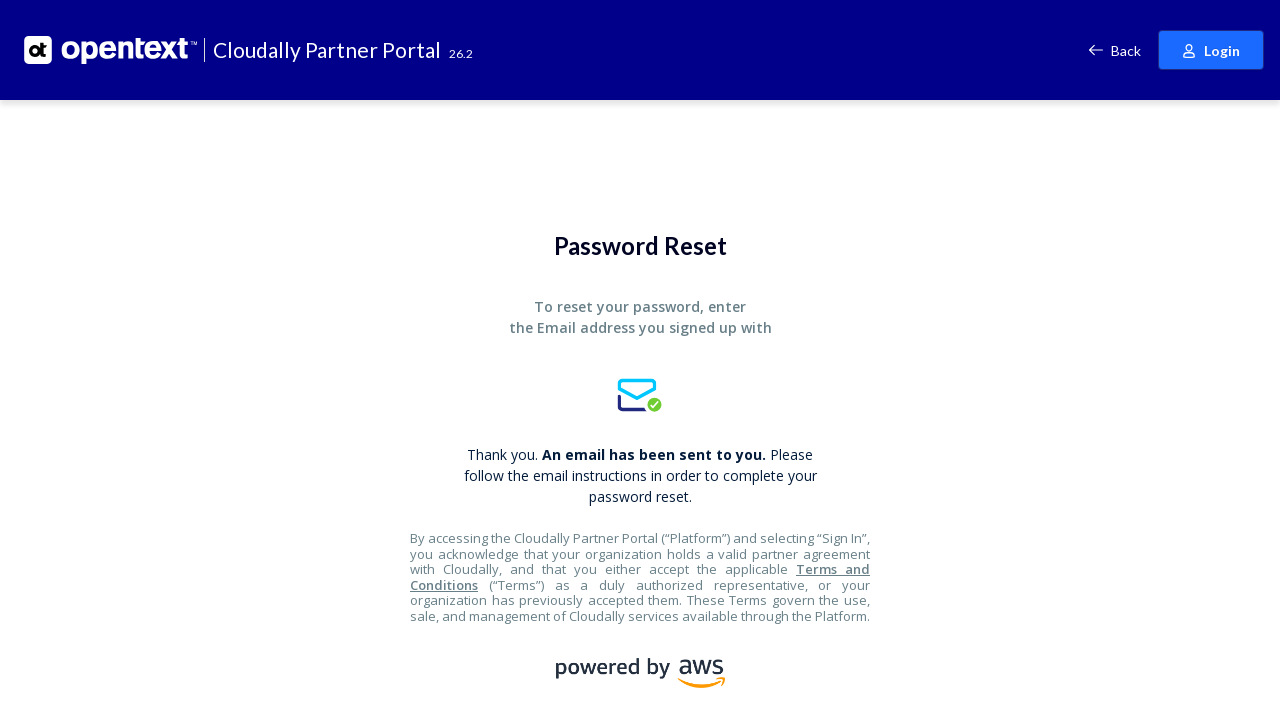